Tests drag and drop functionality by dragging an element from source to target location within an iframe

Starting URL: http://jqueryui.com/droppable/

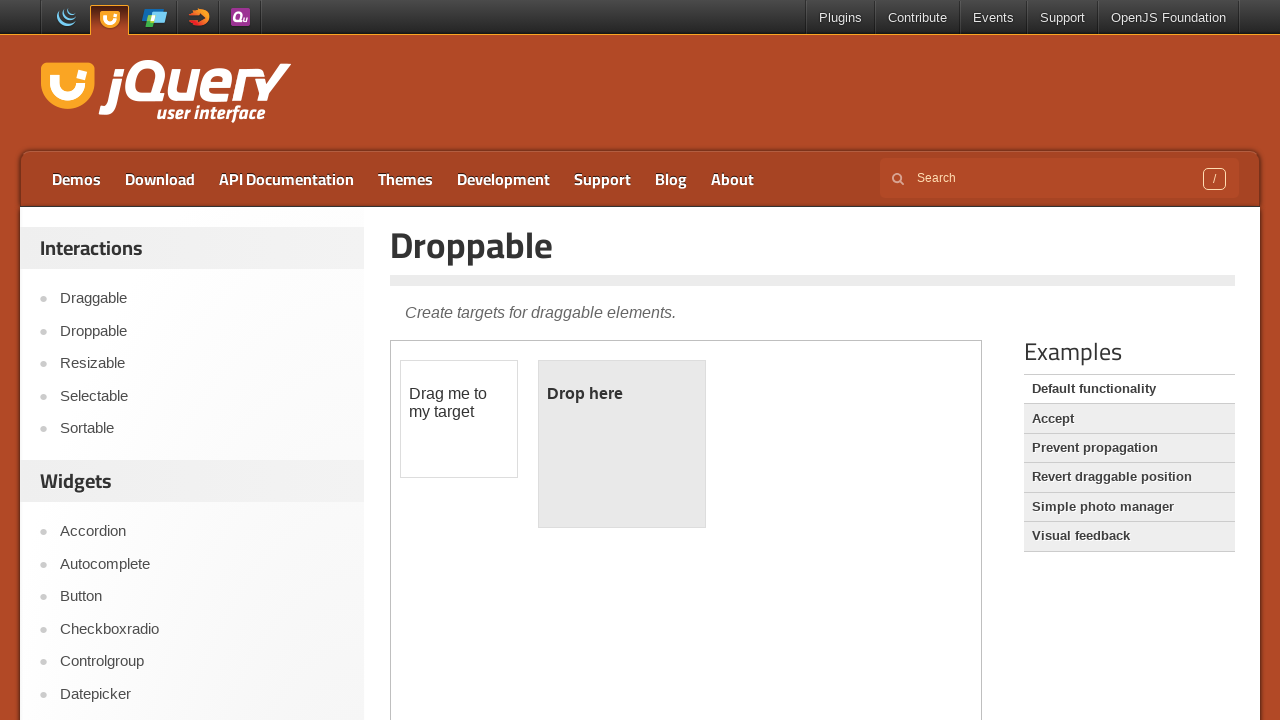

Located the first iframe containing drag and drop demo
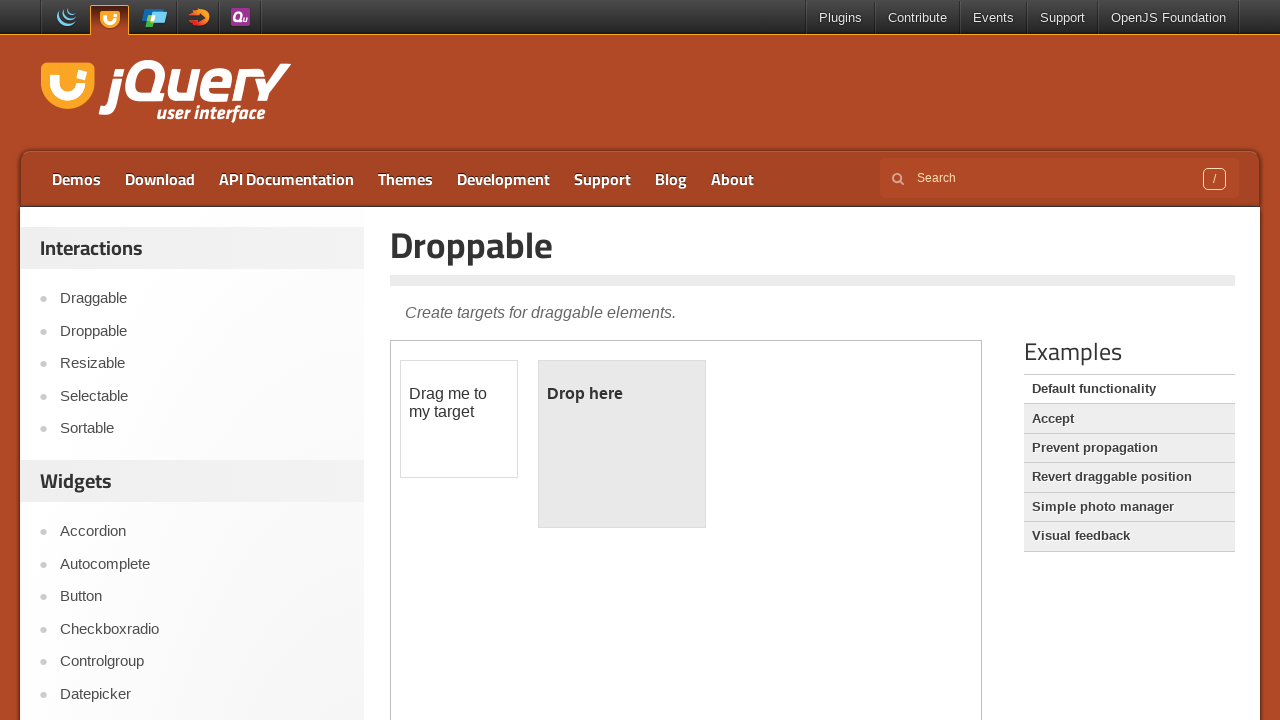

Located the draggable element with id 'draggable'
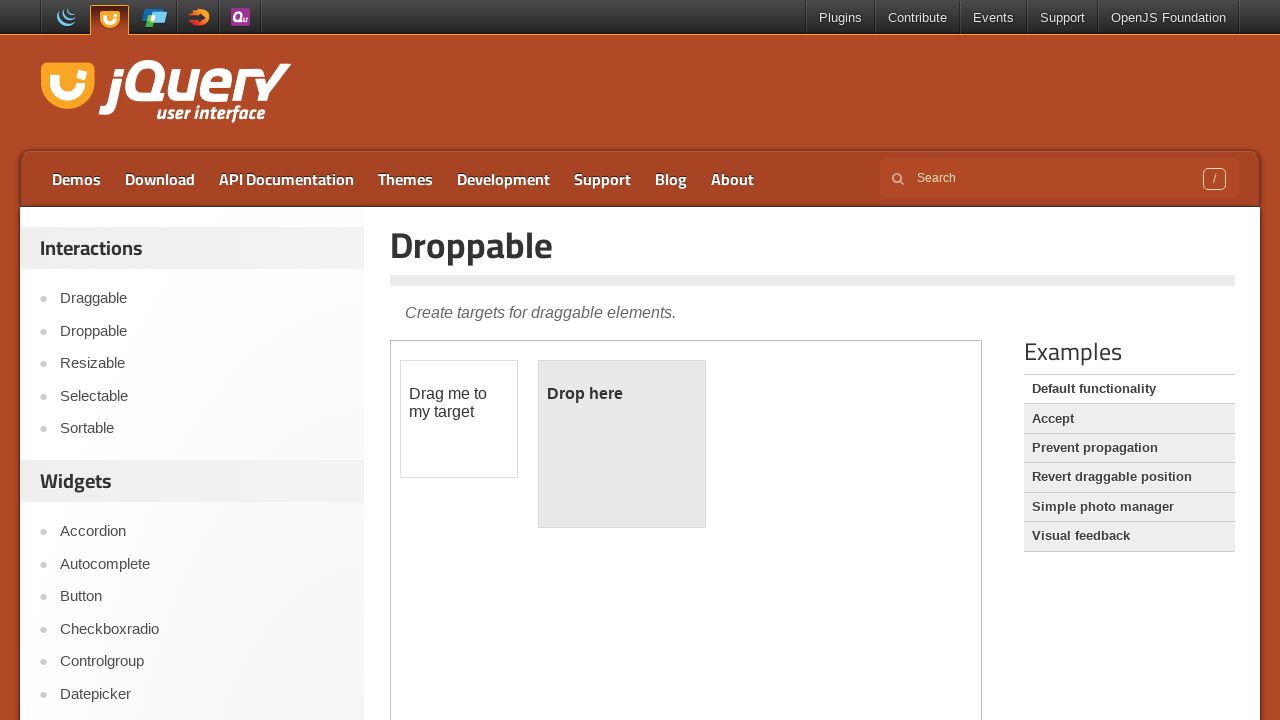

Located the droppable target element with id 'droppable'
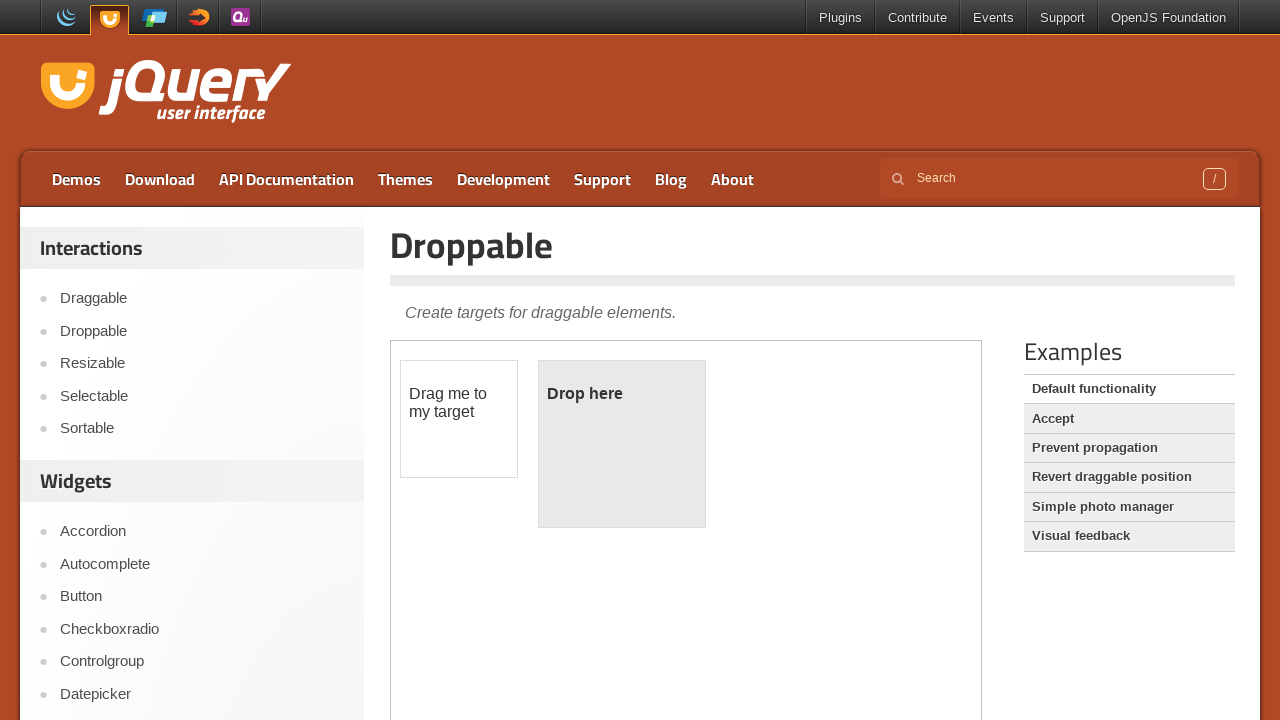

Dragged the draggable element to the droppable target location at (622, 444)
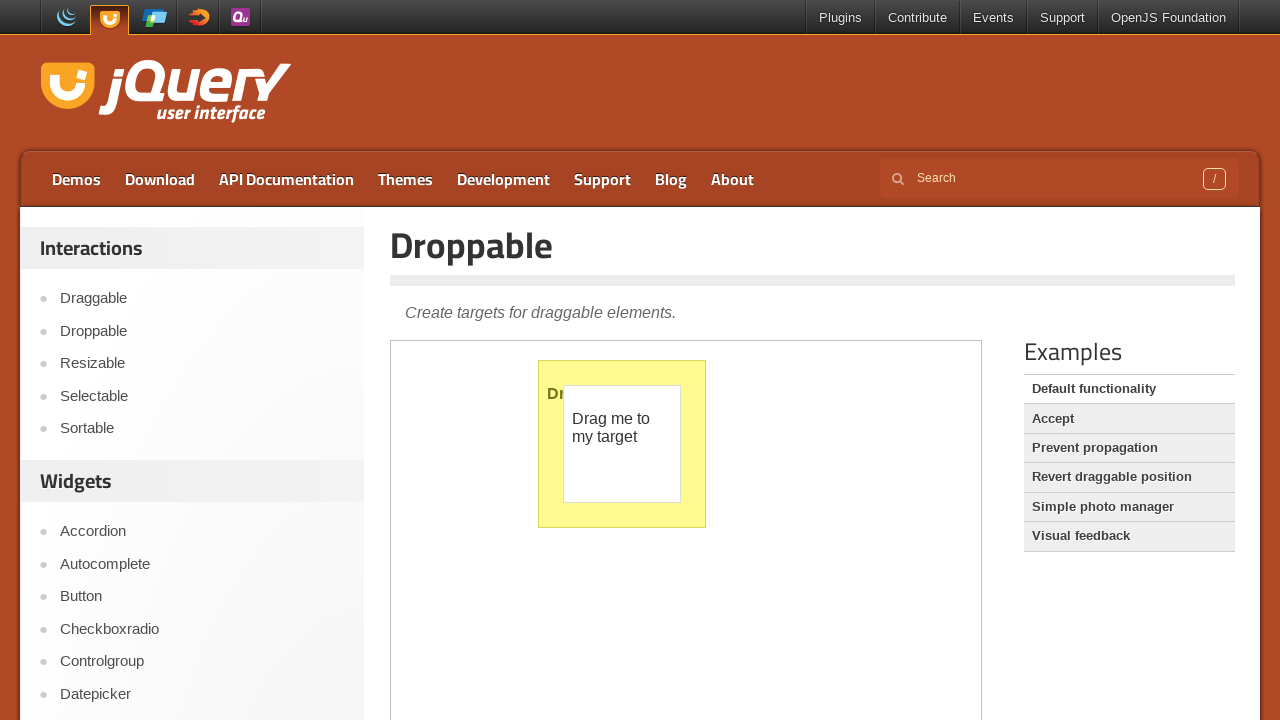

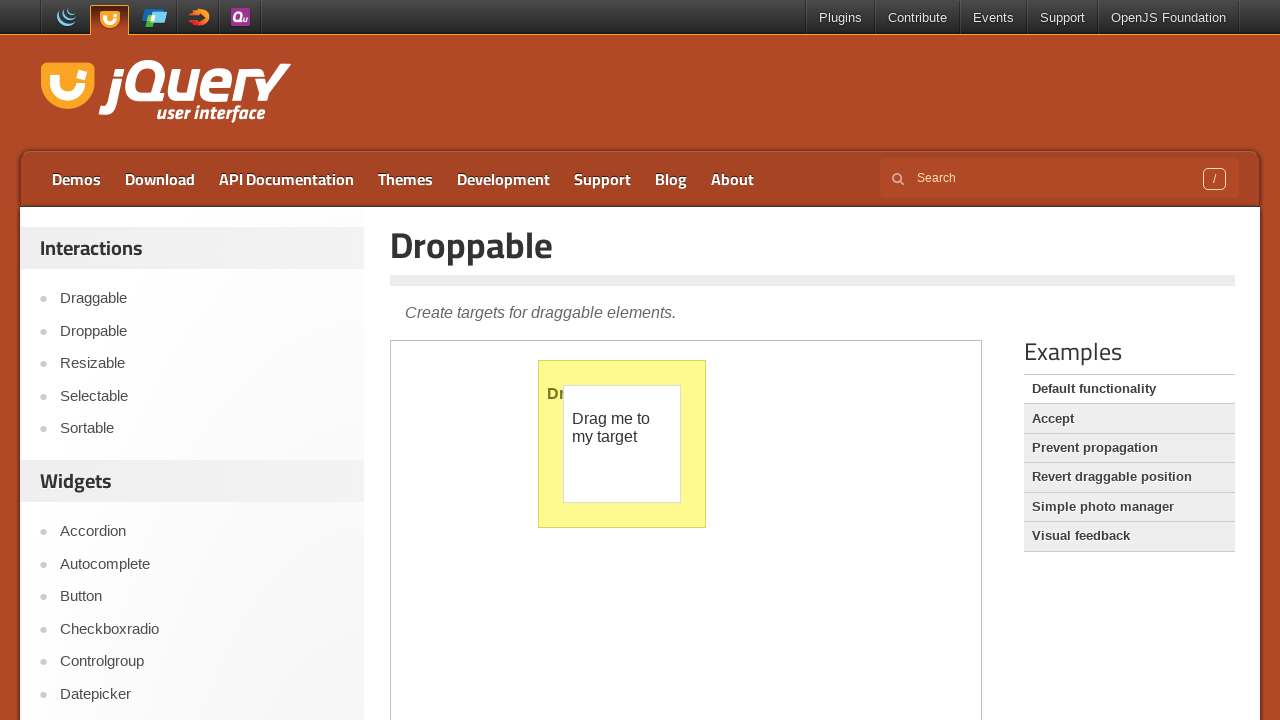